Tests form filling functionality by entering a name in the text field and selecting the male radio button on an automation practice form

Starting URL: https://testautomationpractice.blogspot.com/2018/09/automation-form.html

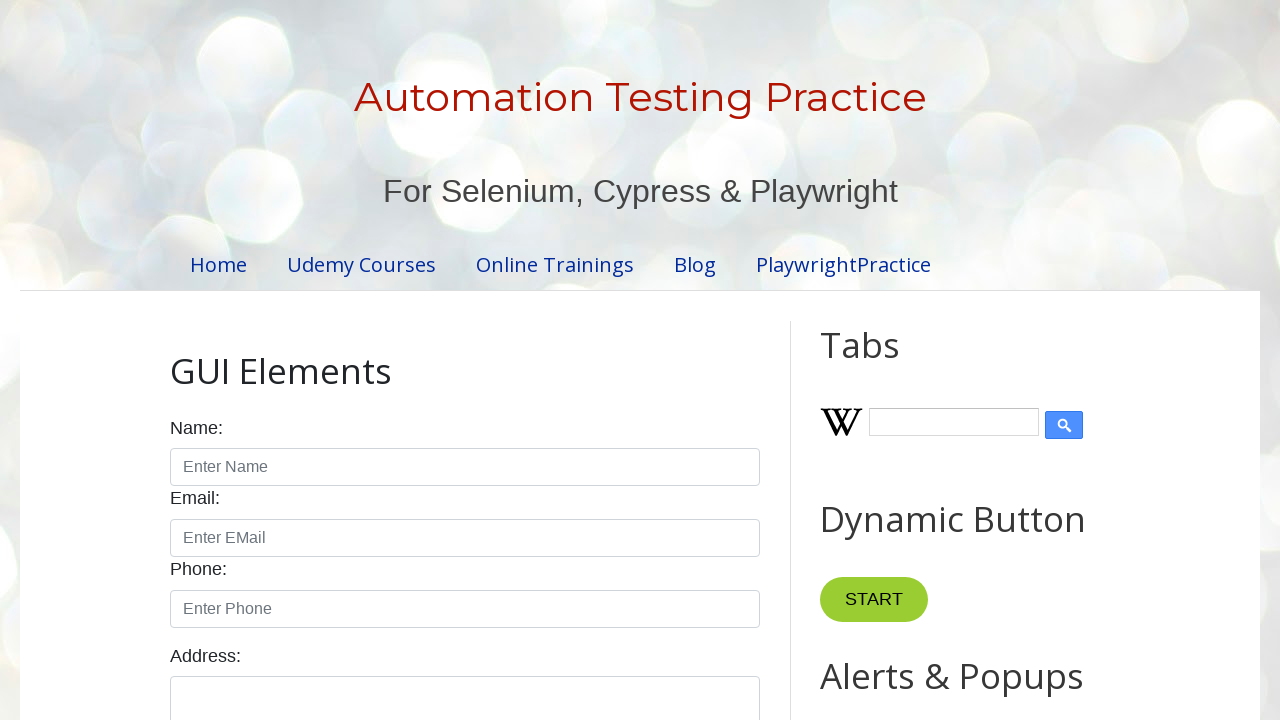

Entered 'Vivek' in the name text field on #name
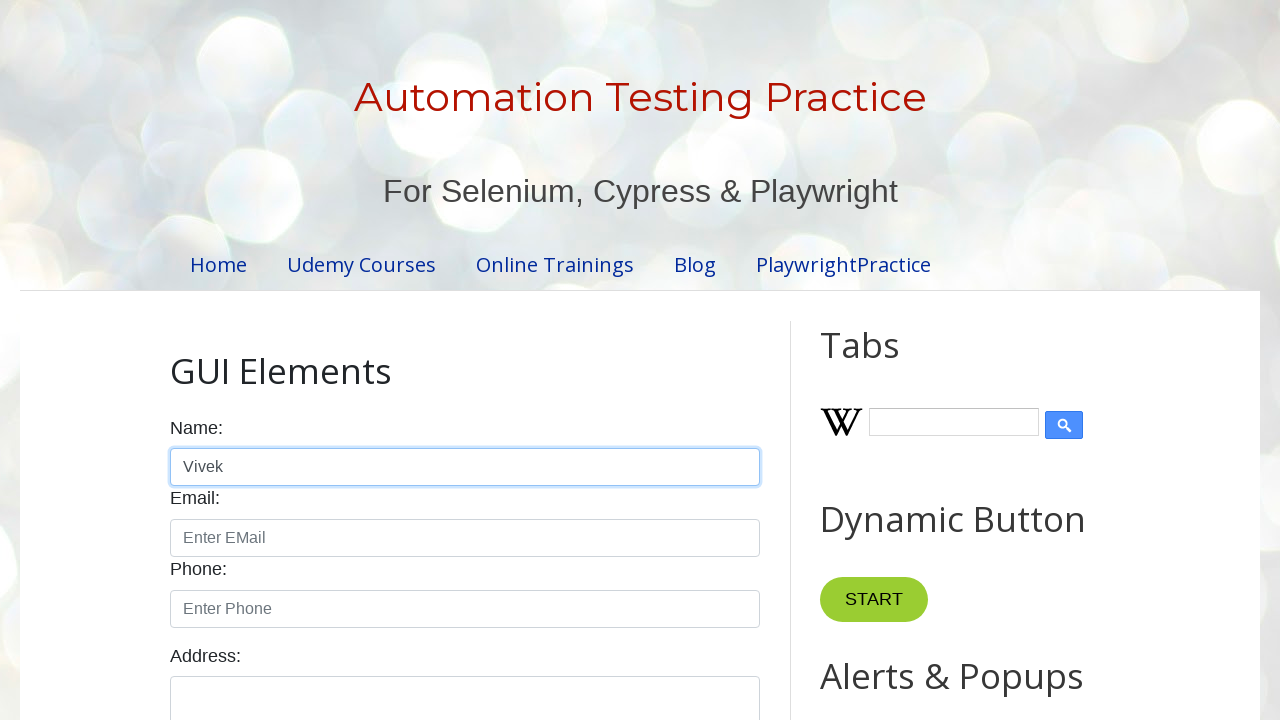

Selected the male radio button on the automation form at (176, 360) on #male
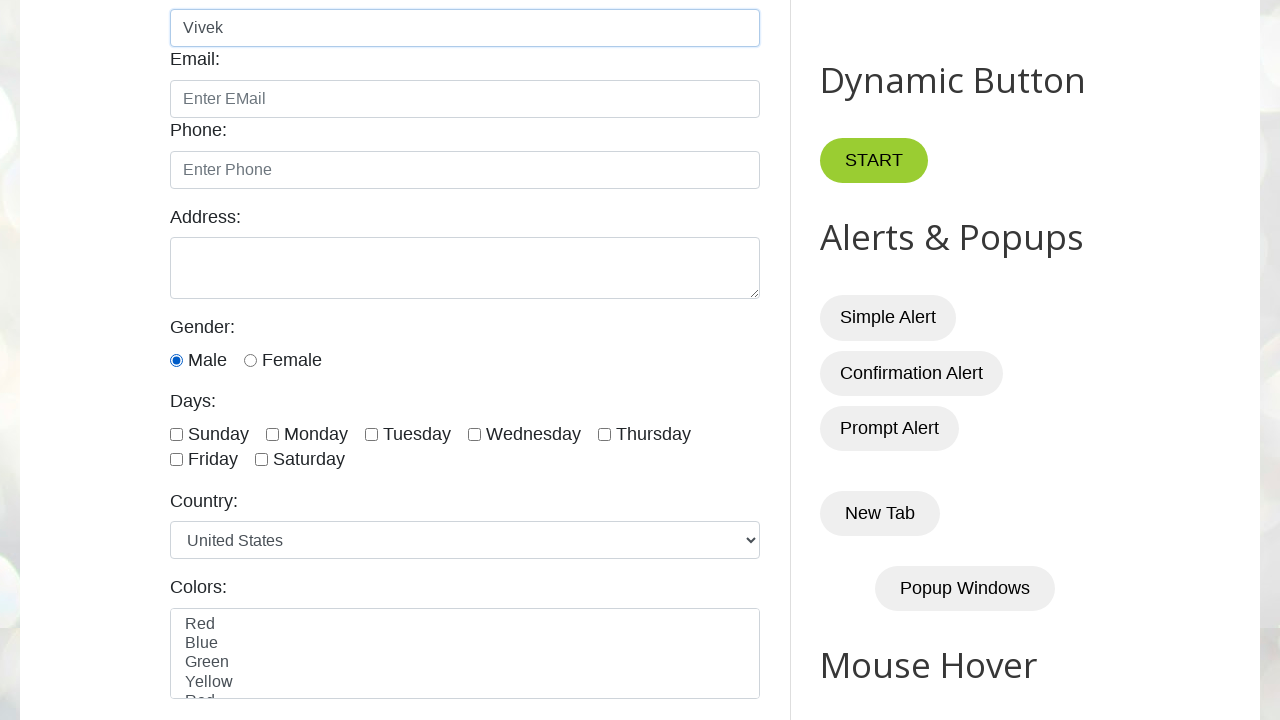

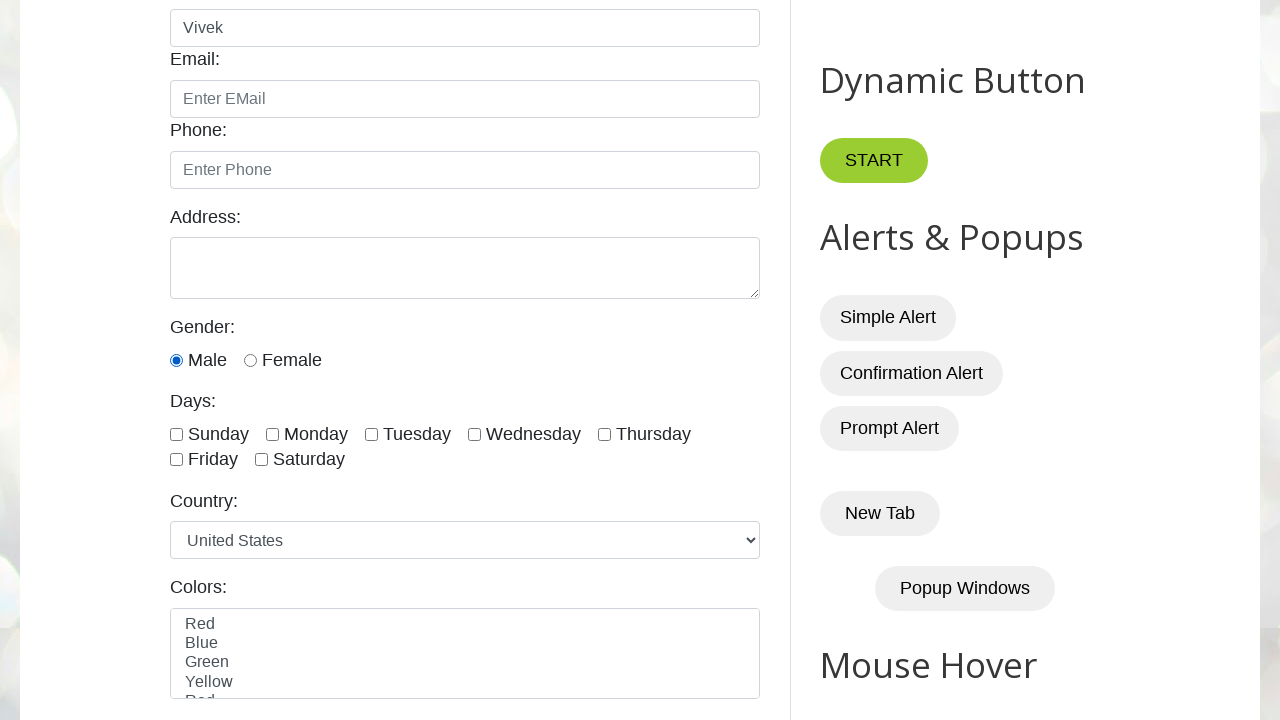